Tests JavaScript alert handling by triggering both regular alert and confirm dialogs, accepting the first and dismissing the second

Starting URL: https://rahulshettyacademy.com/AutomationPractice/

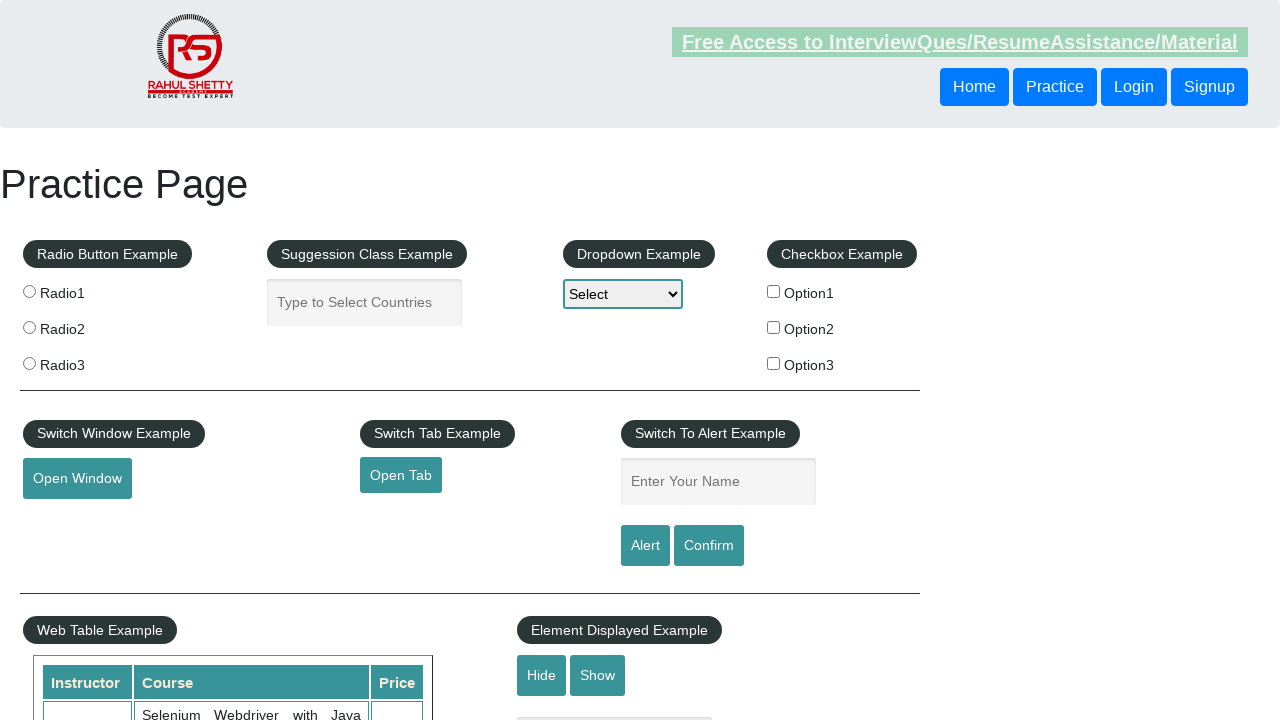

Filled name field with 'tushar' on #name
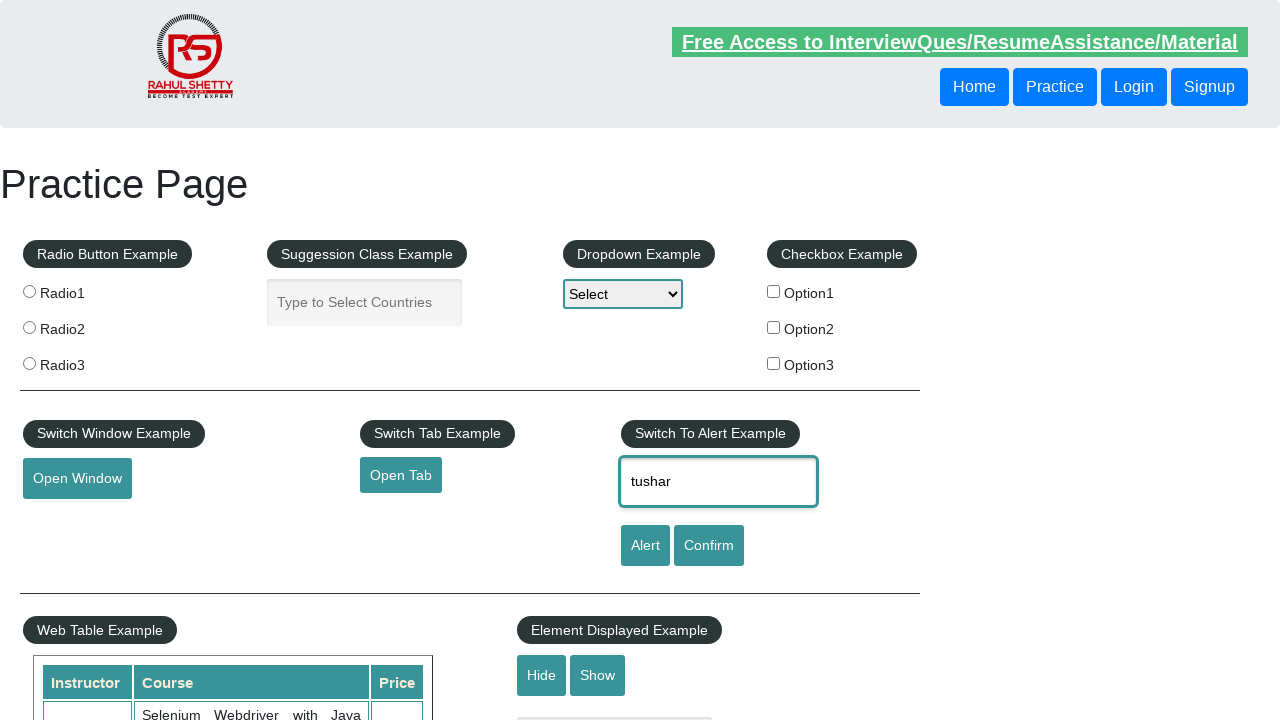

Set up dialog handler to accept alerts
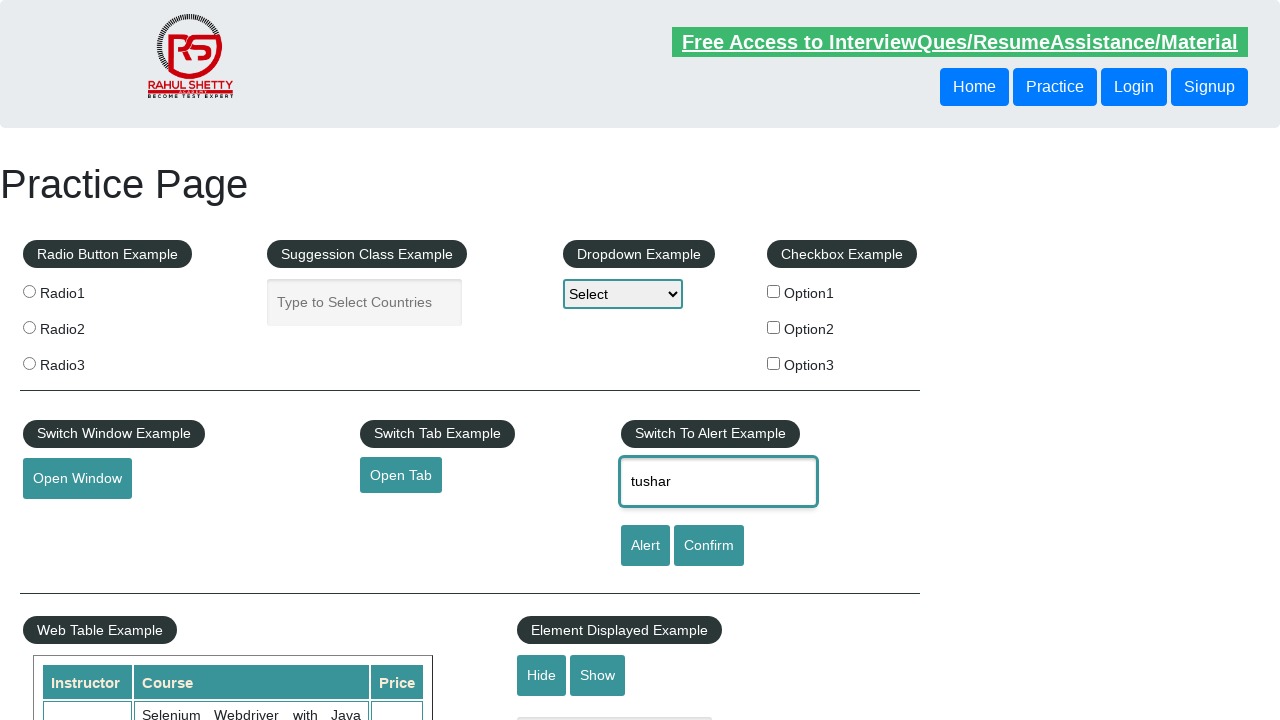

Clicked alert button and accepted the alert dialog at (645, 546) on [id='alertbtn']
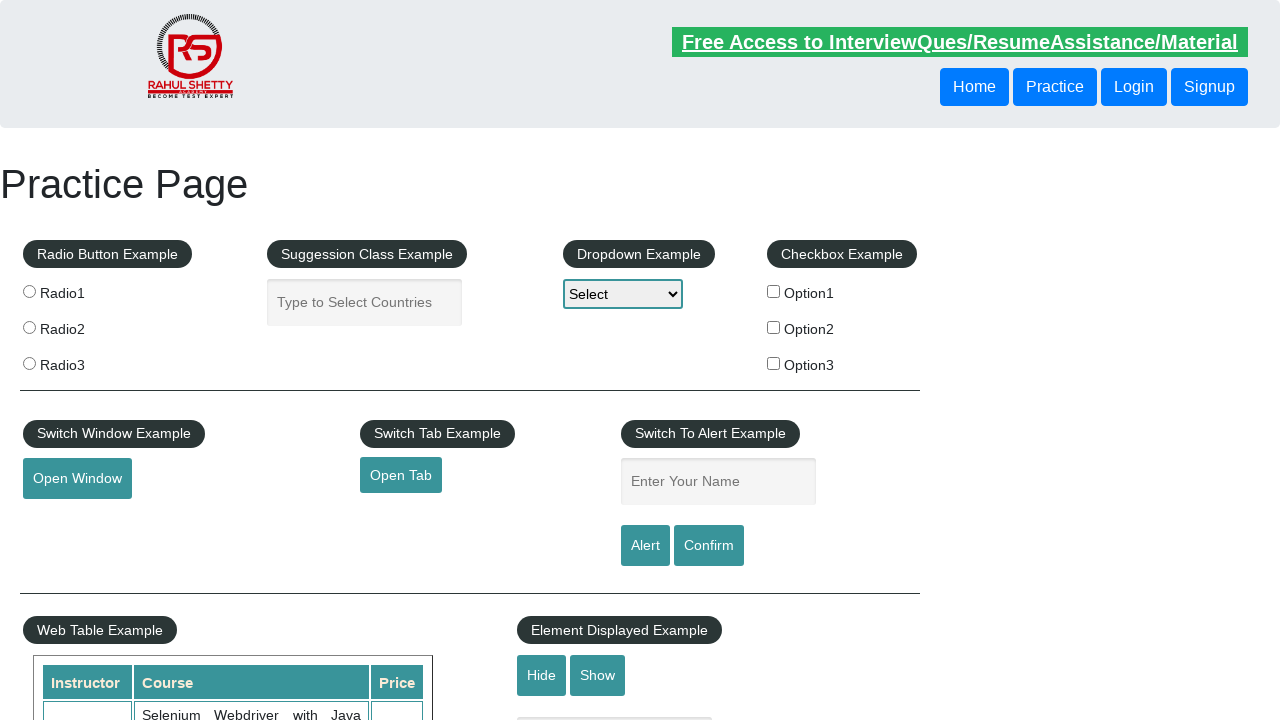

Set up dialog handler to dismiss confirm dialogs
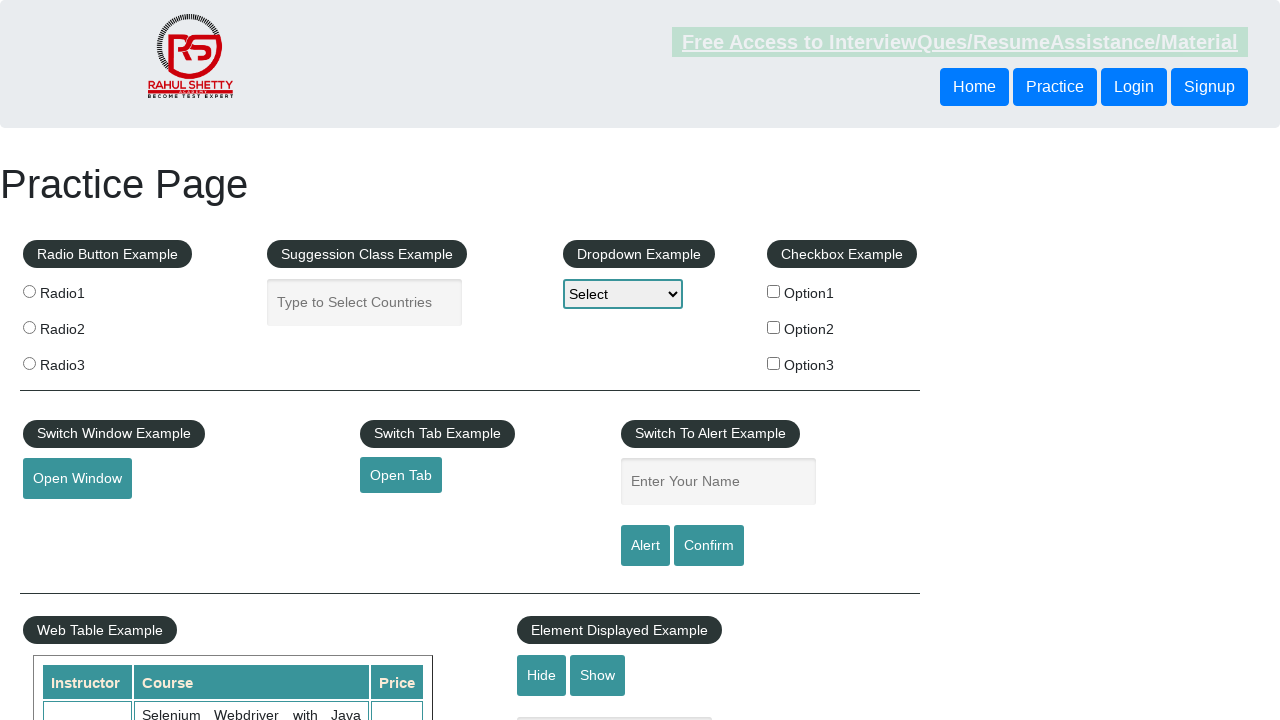

Clicked confirm button and dismissed the confirm dialog at (709, 546) on #confirmbtn
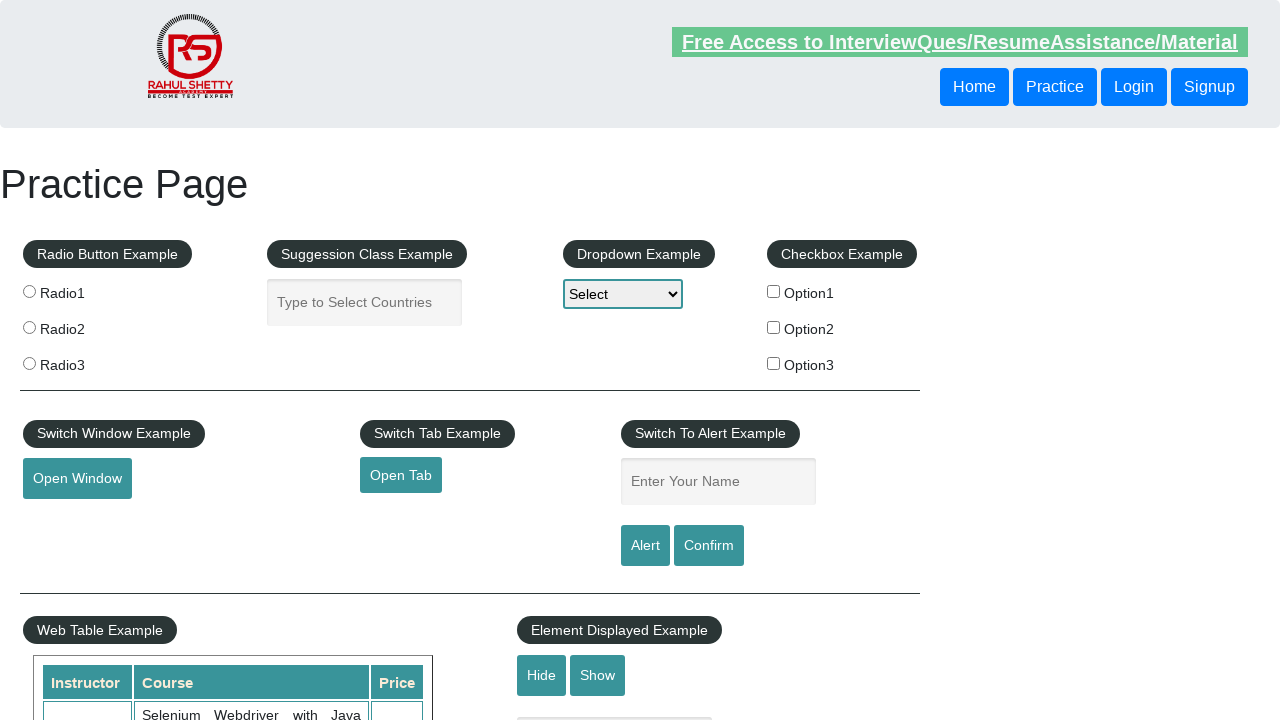

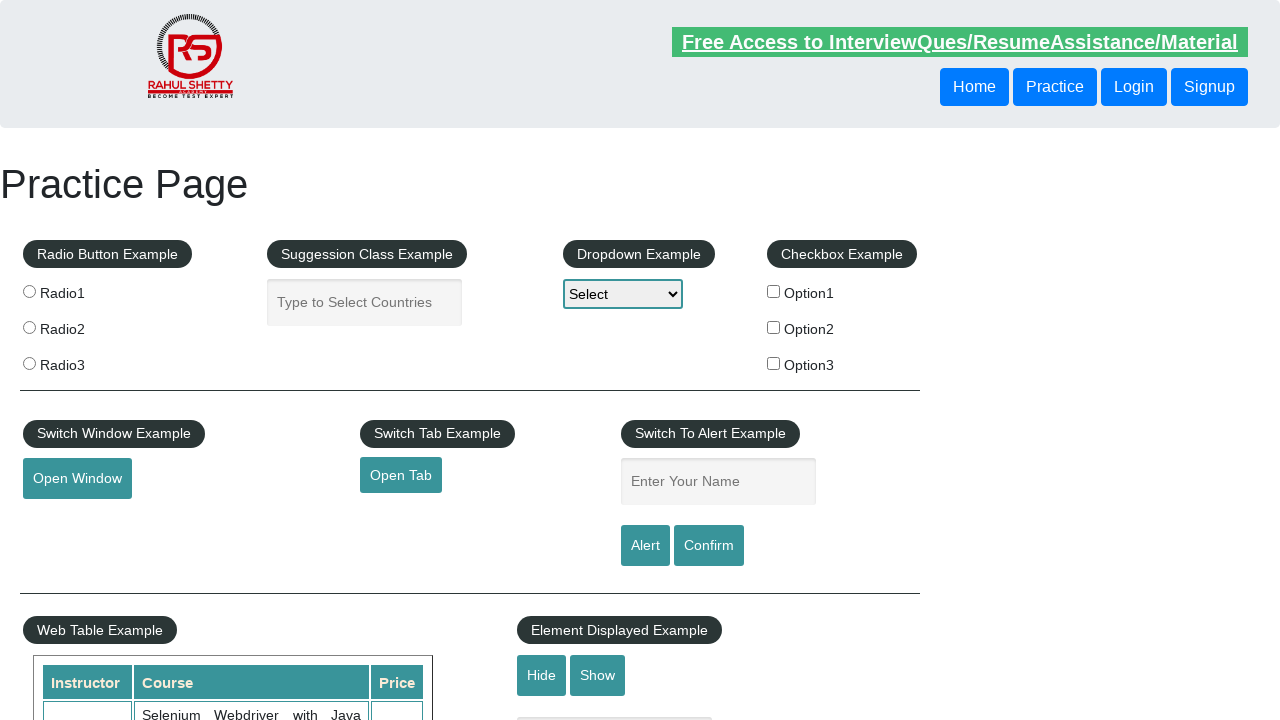